Tests web table interaction by counting columns and rows, then checking all checkboxes in the product table

Starting URL: https://testautomationpractice.blogspot.com/

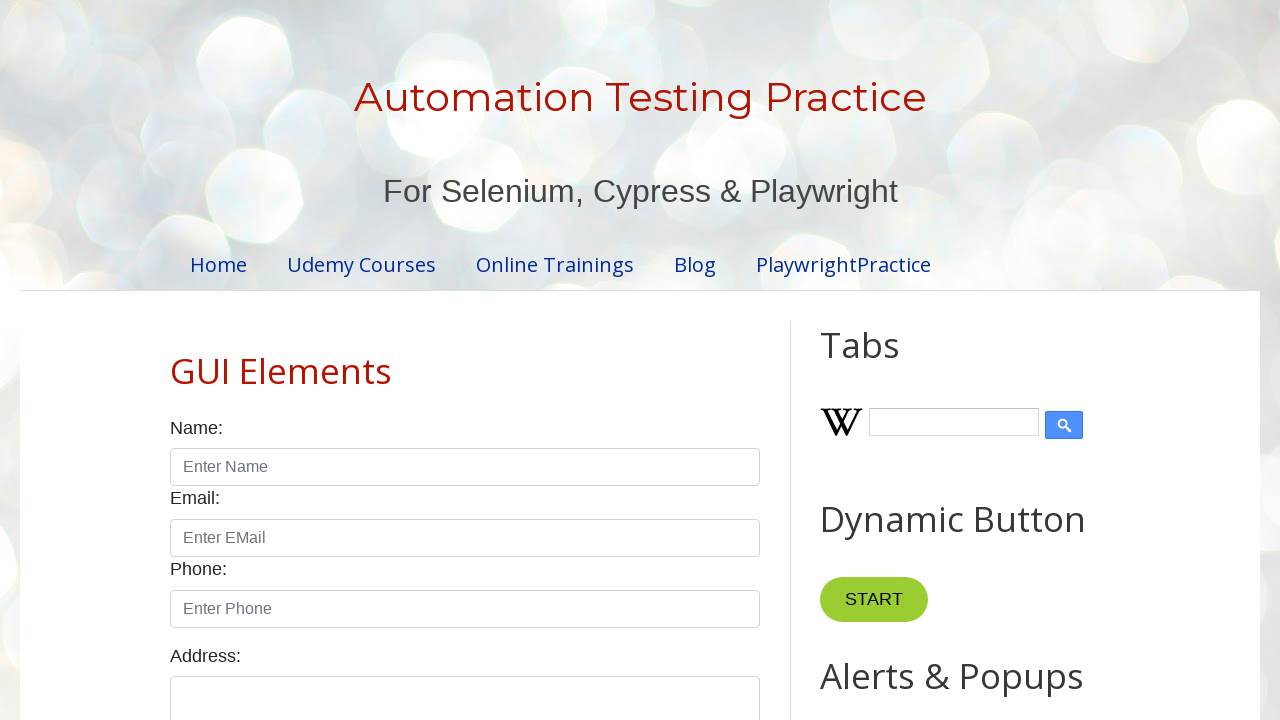

Waited for product table to load
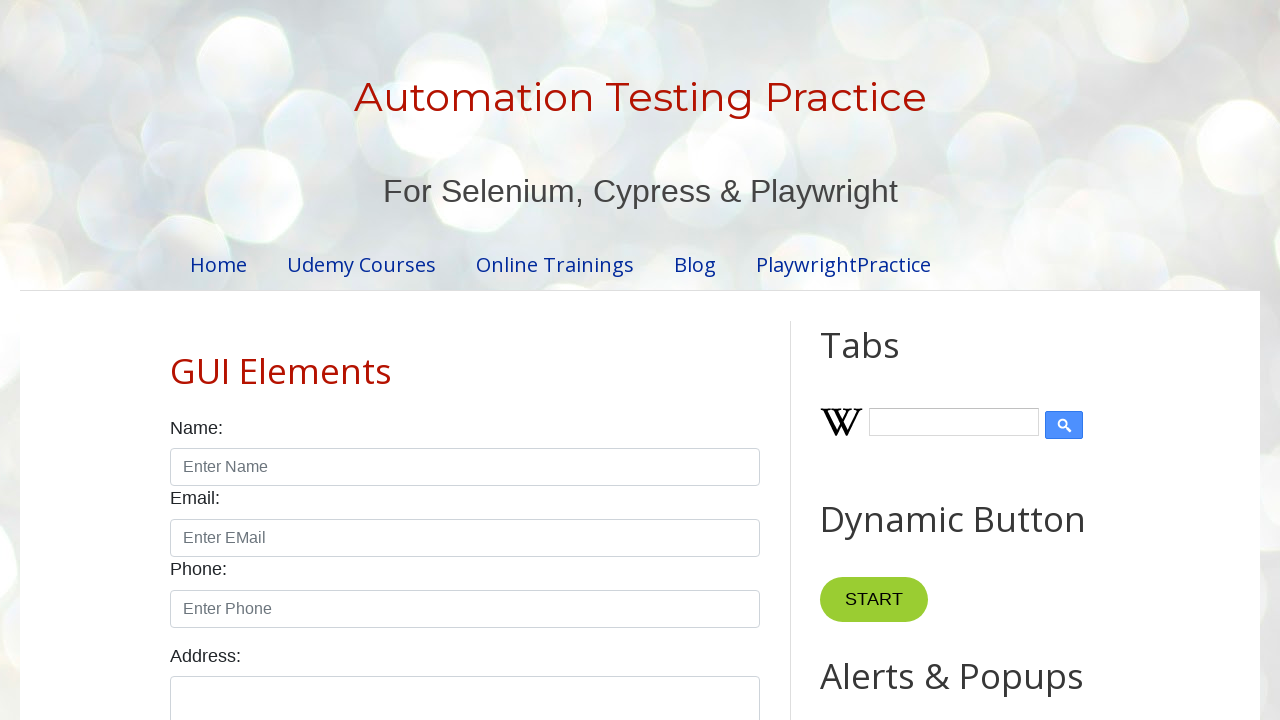

Located all rows in product table body
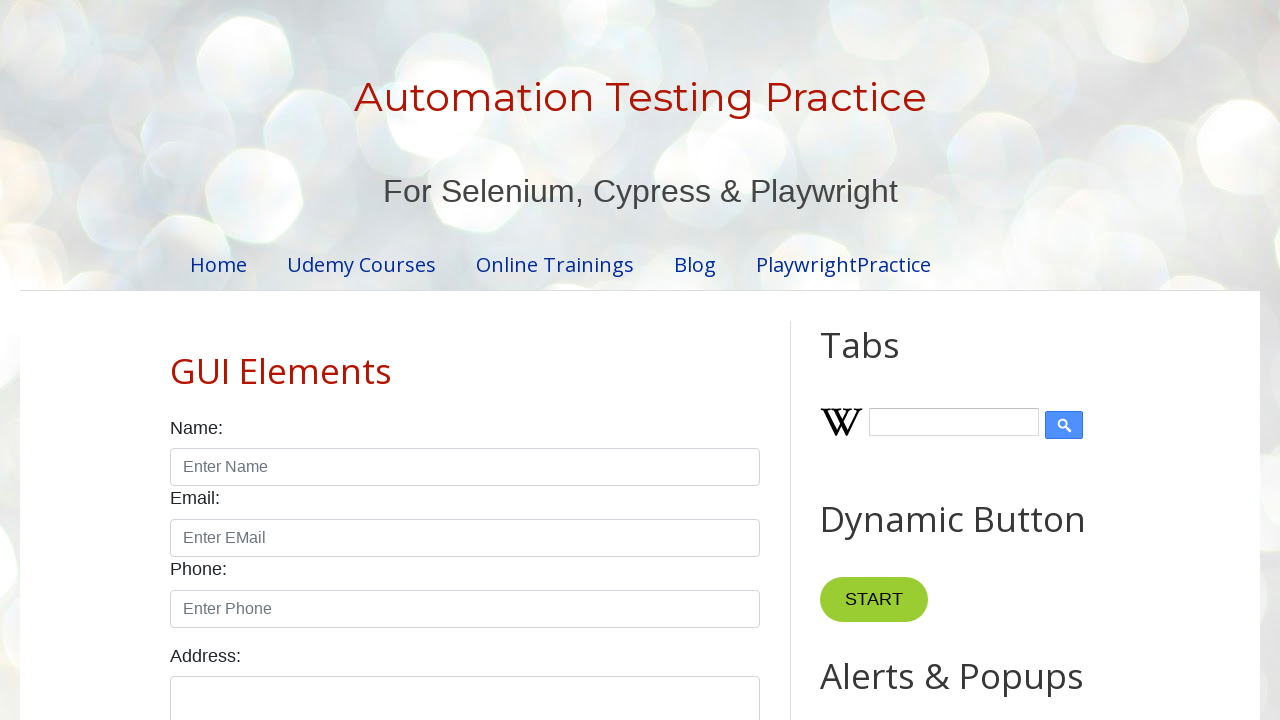

Filtered rows containing td elements
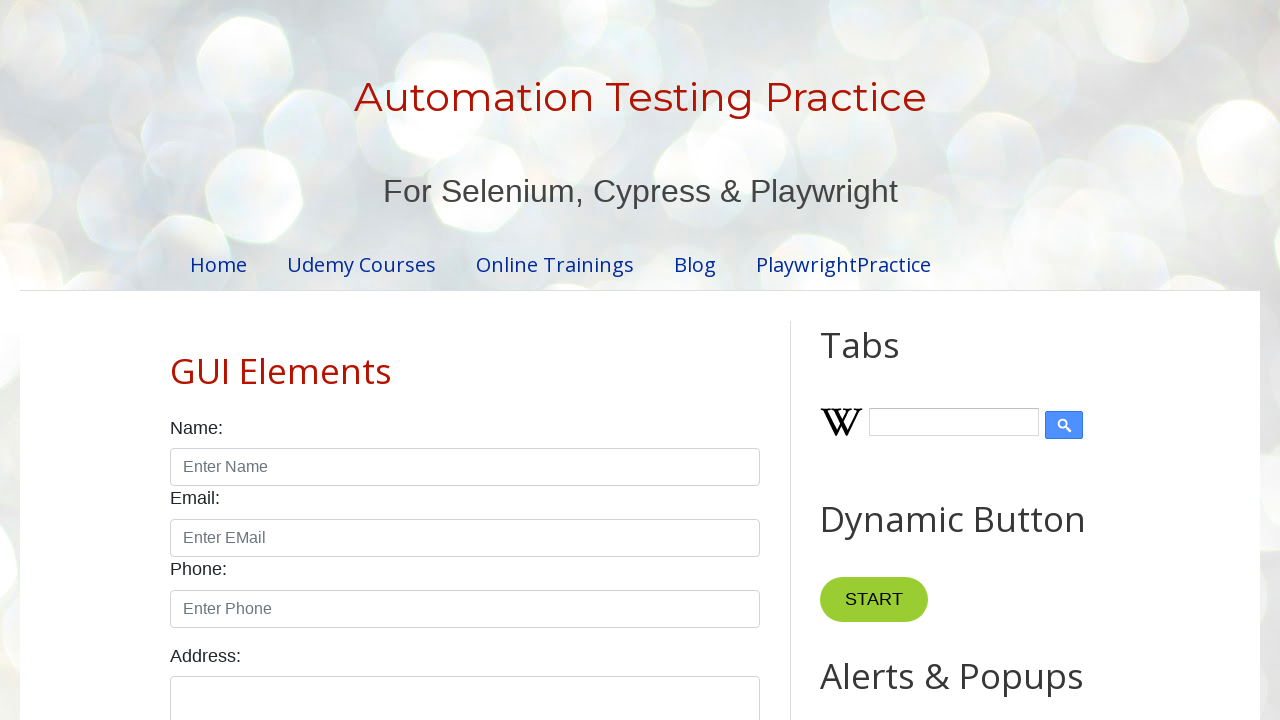

Counted 5 rows with table data elements
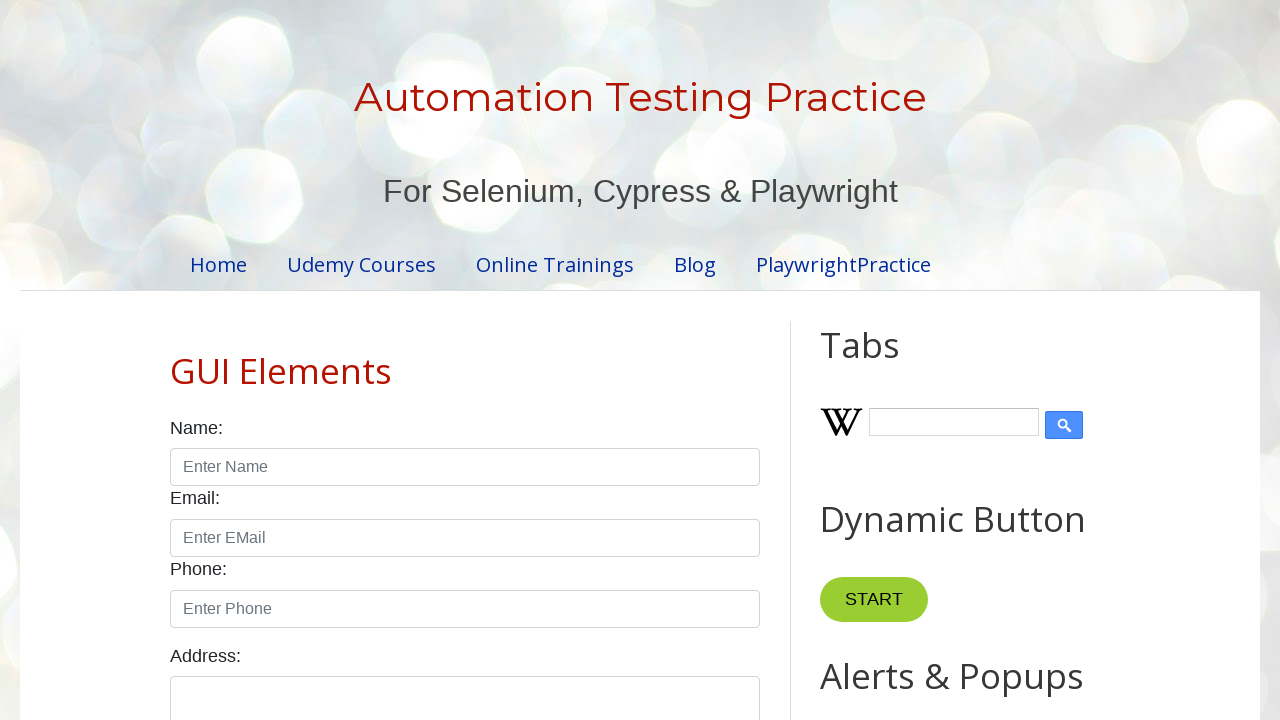

Checked checkbox in row 1 of 5 at (651, 361) on xpath=//table[@id="productTable"]/tbody/tr >> internal:has="td" >> nth=0 >> xpat
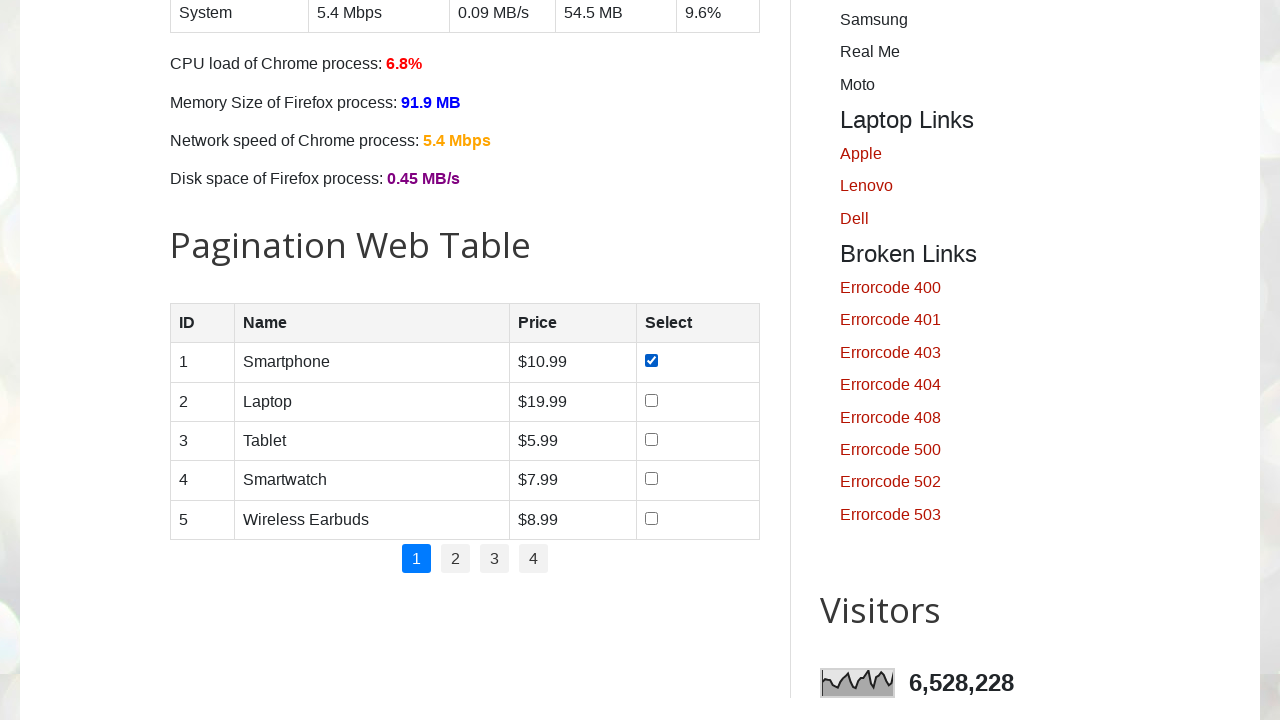

Checked checkbox in row 2 of 5 at (651, 400) on xpath=//table[@id="productTable"]/tbody/tr >> internal:has="td" >> nth=1 >> xpat
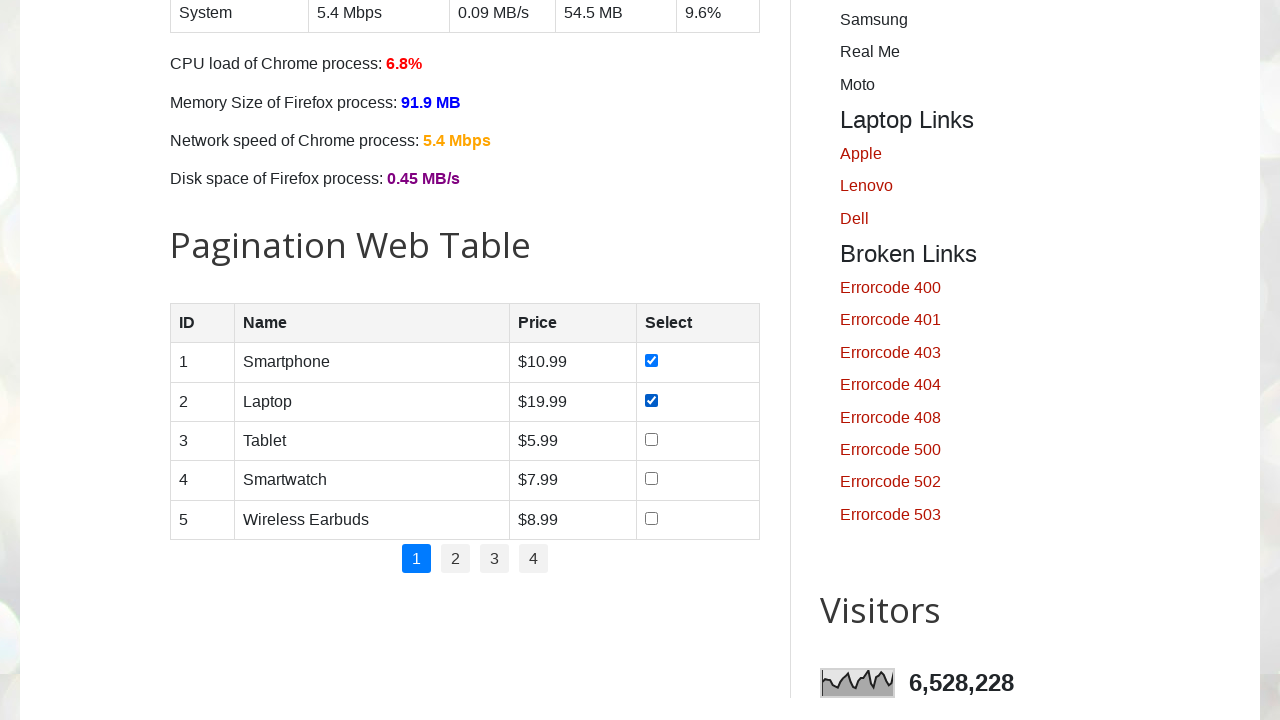

Checked checkbox in row 3 of 5 at (651, 439) on xpath=//table[@id="productTable"]/tbody/tr >> internal:has="td" >> nth=2 >> xpat
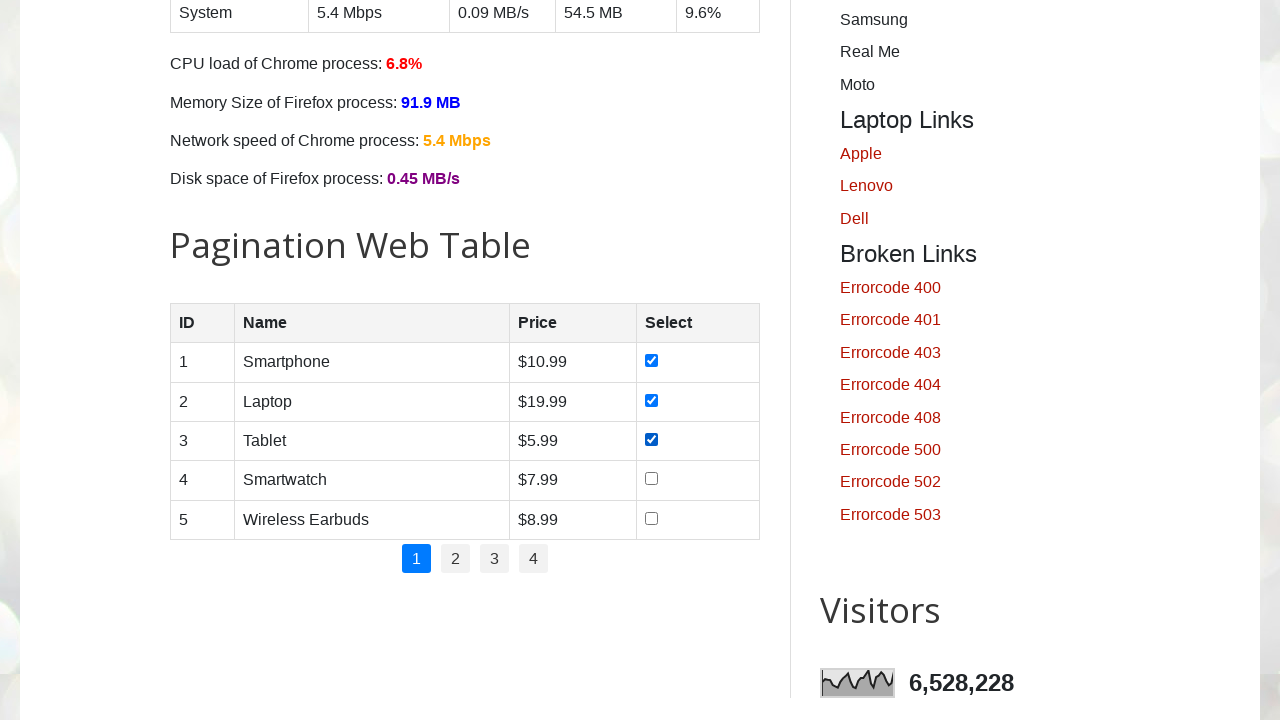

Checked checkbox in row 4 of 5 at (651, 479) on xpath=//table[@id="productTable"]/tbody/tr >> internal:has="td" >> nth=3 >> xpat
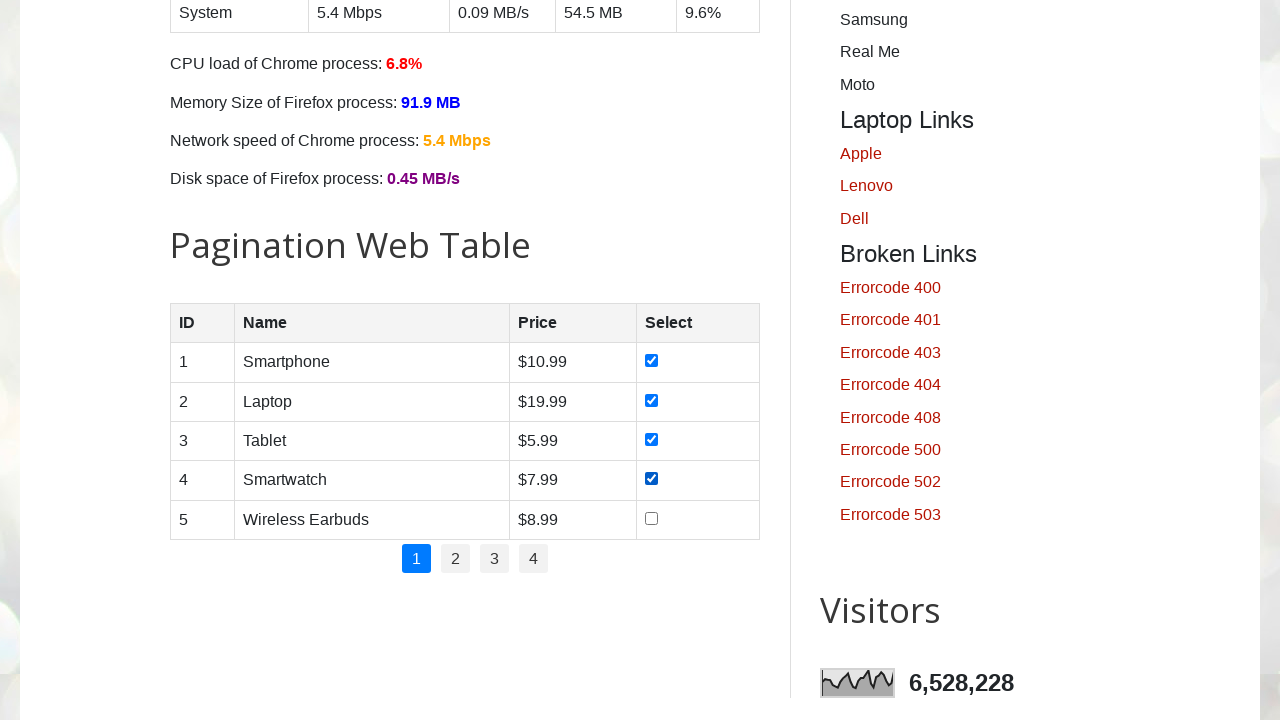

Checked checkbox in row 5 of 5 at (651, 518) on xpath=//table[@id="productTable"]/tbody/tr >> internal:has="td" >> nth=4 >> xpat
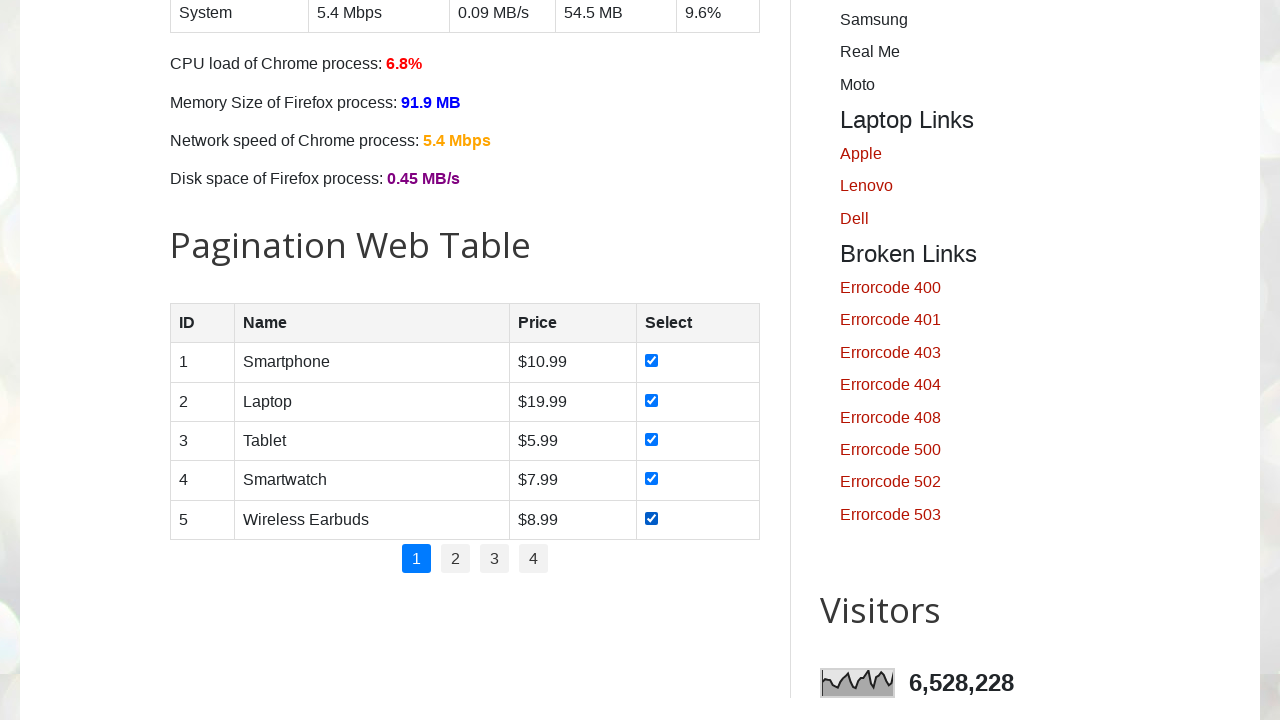

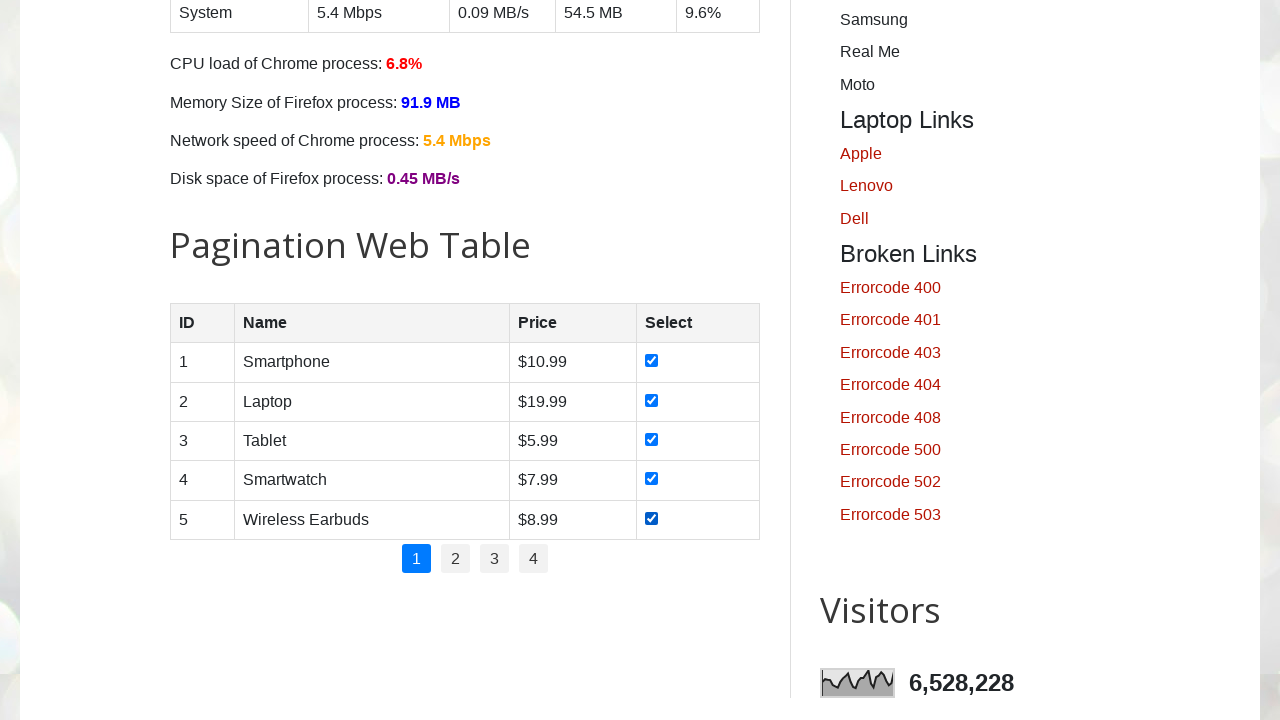